Tests radio button functionality by clicking on the Yes radio button option

Starting URL: https://demoqa.com/radio-button

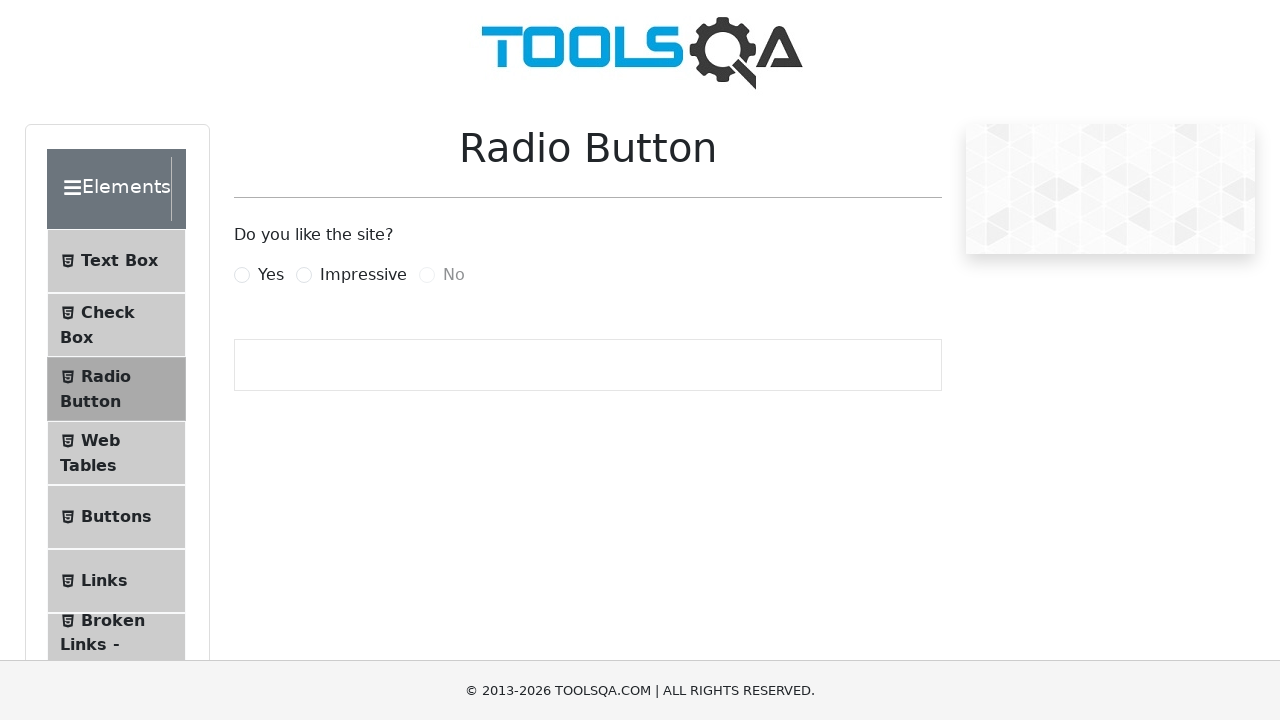

Waited for Yes radio button to be present on the page
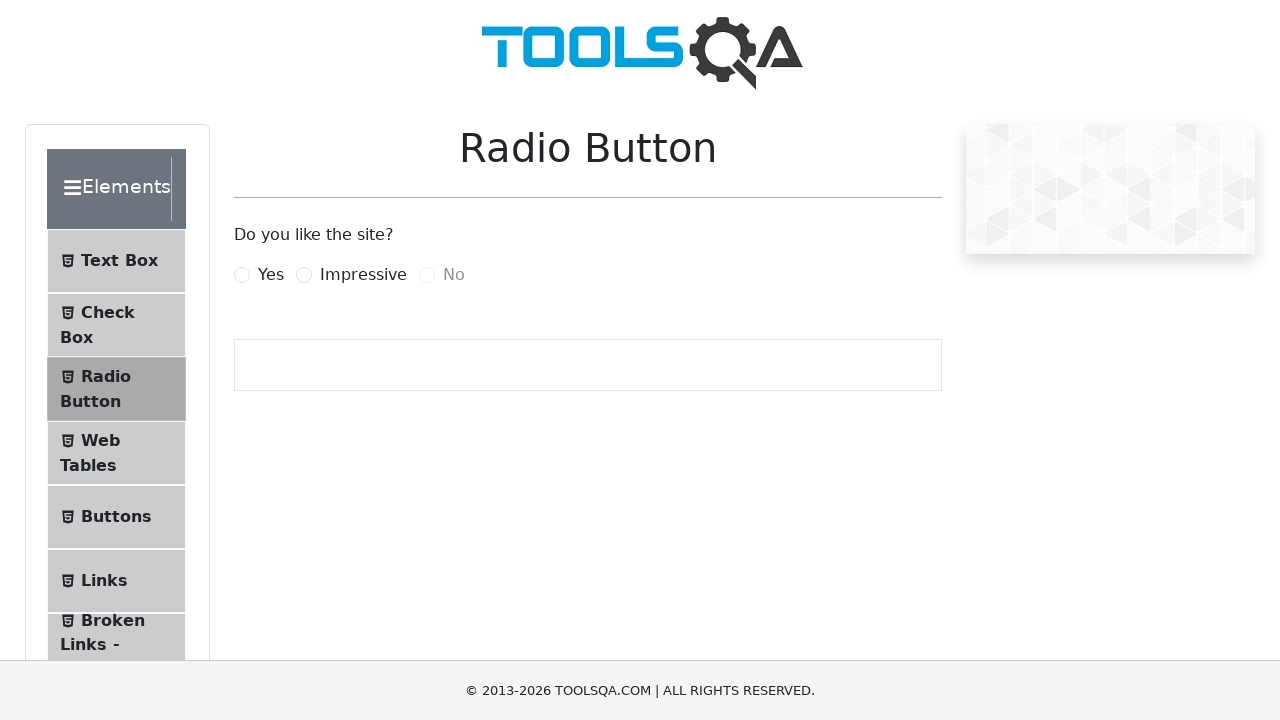

Clicked the Yes radio button option at (271, 275) on label[for='yesRadio']
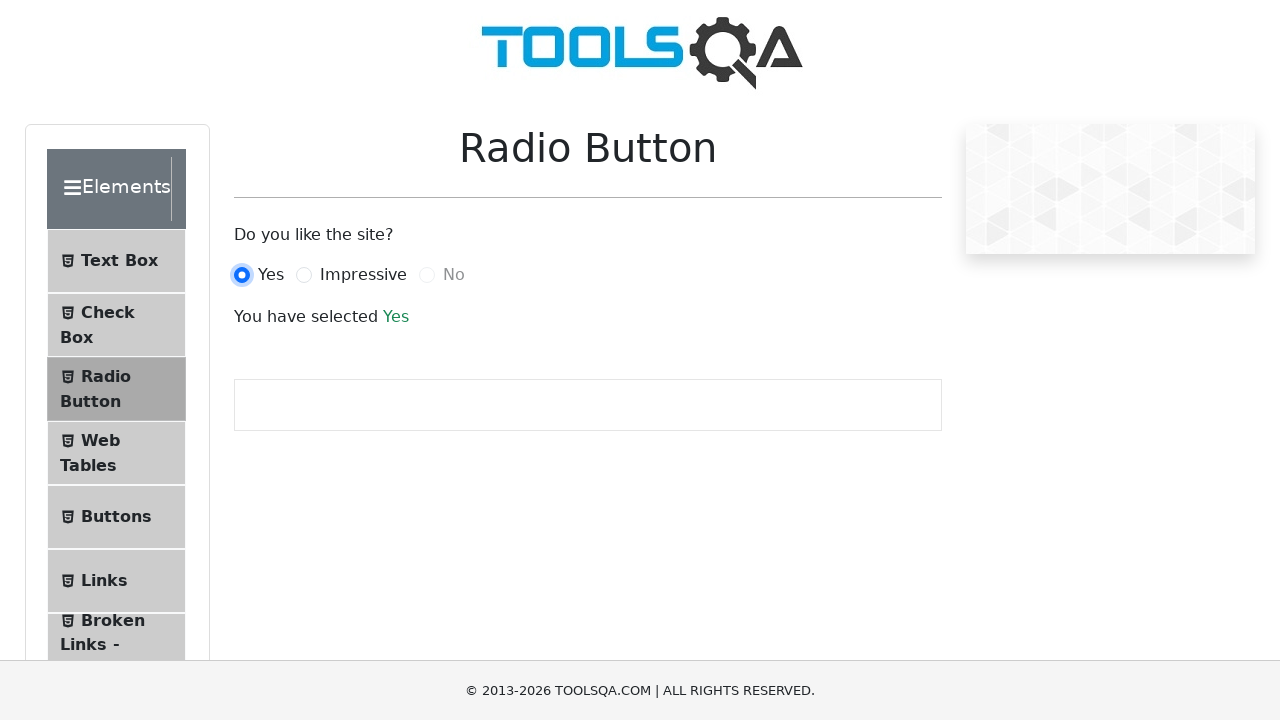

Waited for radio button selection to complete
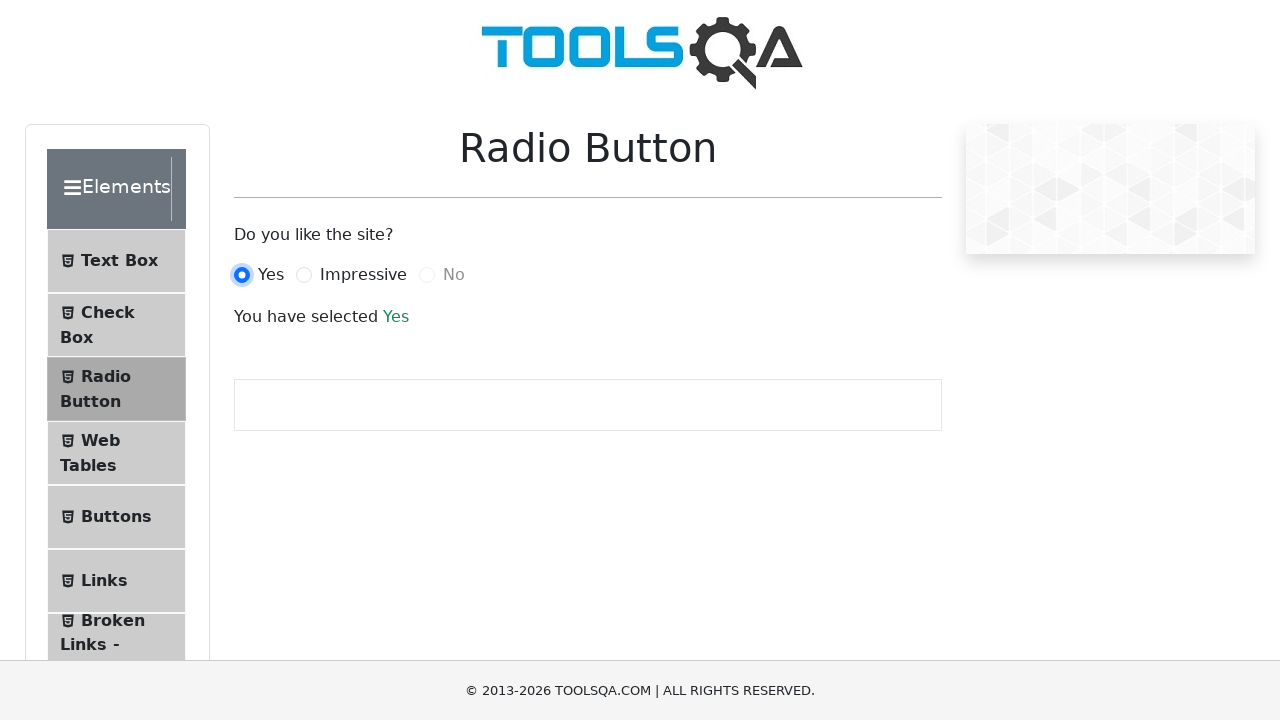

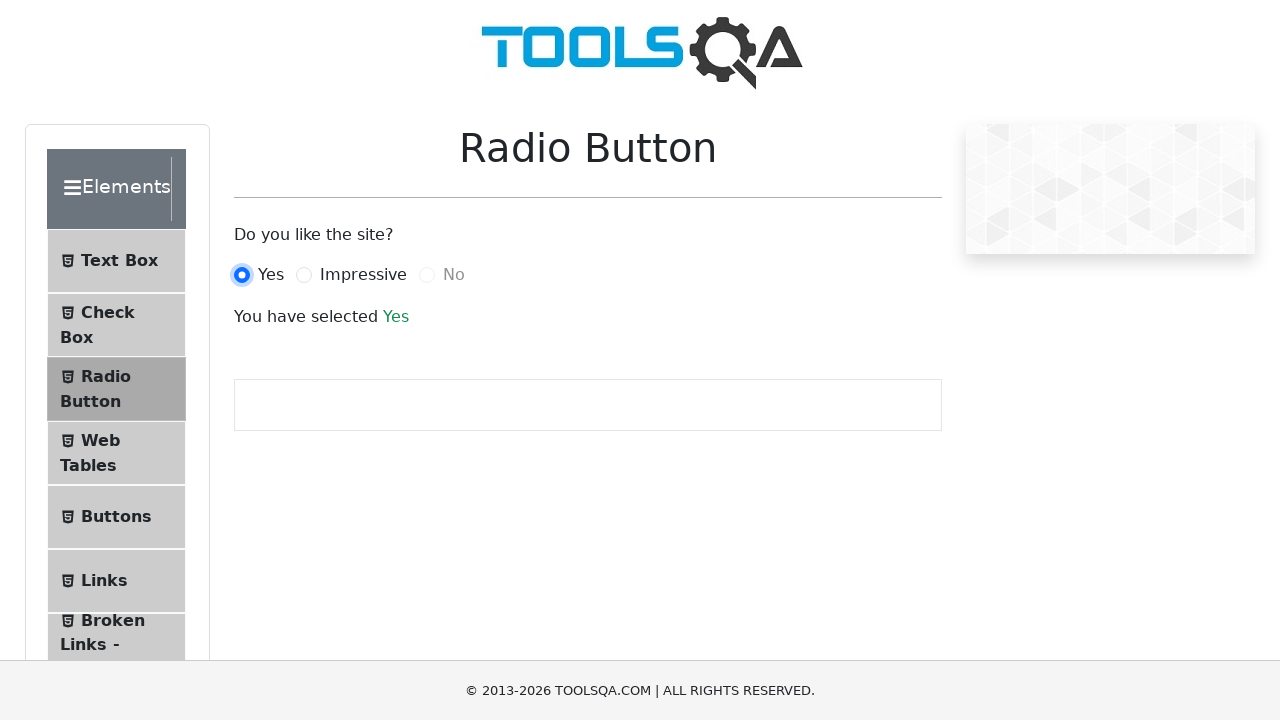